Navigates to Airbnb stays page for Bandung, Indonesia and scrolls to the bottom of the page to load content

Starting URL: https://www.airbnb.co.id/bandung-indonesia/stays

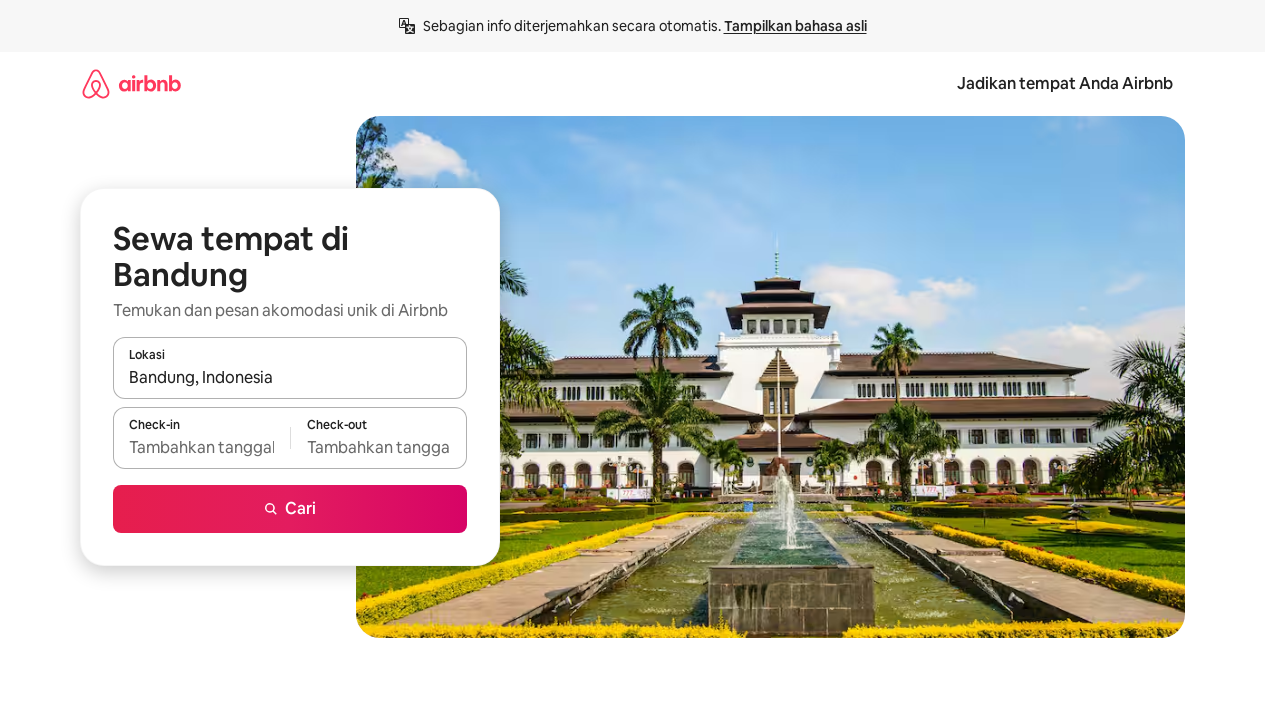

Navigated to Airbnb stays page for Bandung, Indonesia
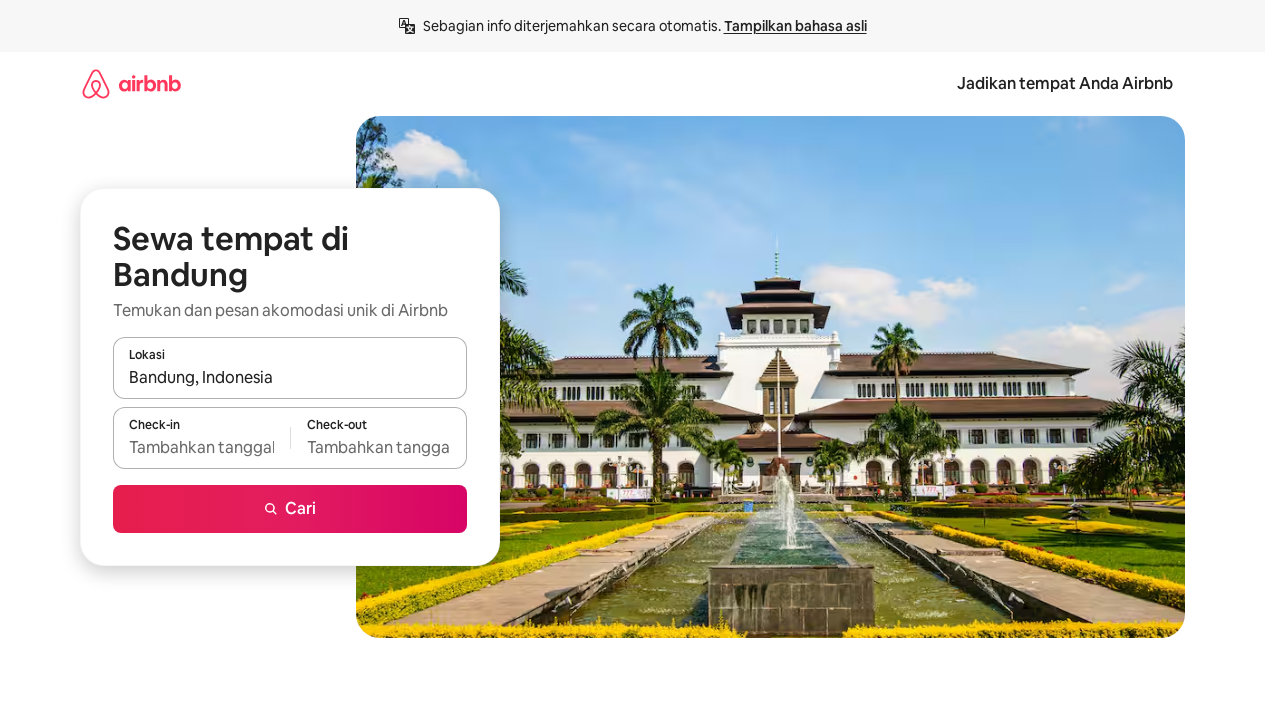

Scrolled to bottom of page to load all content
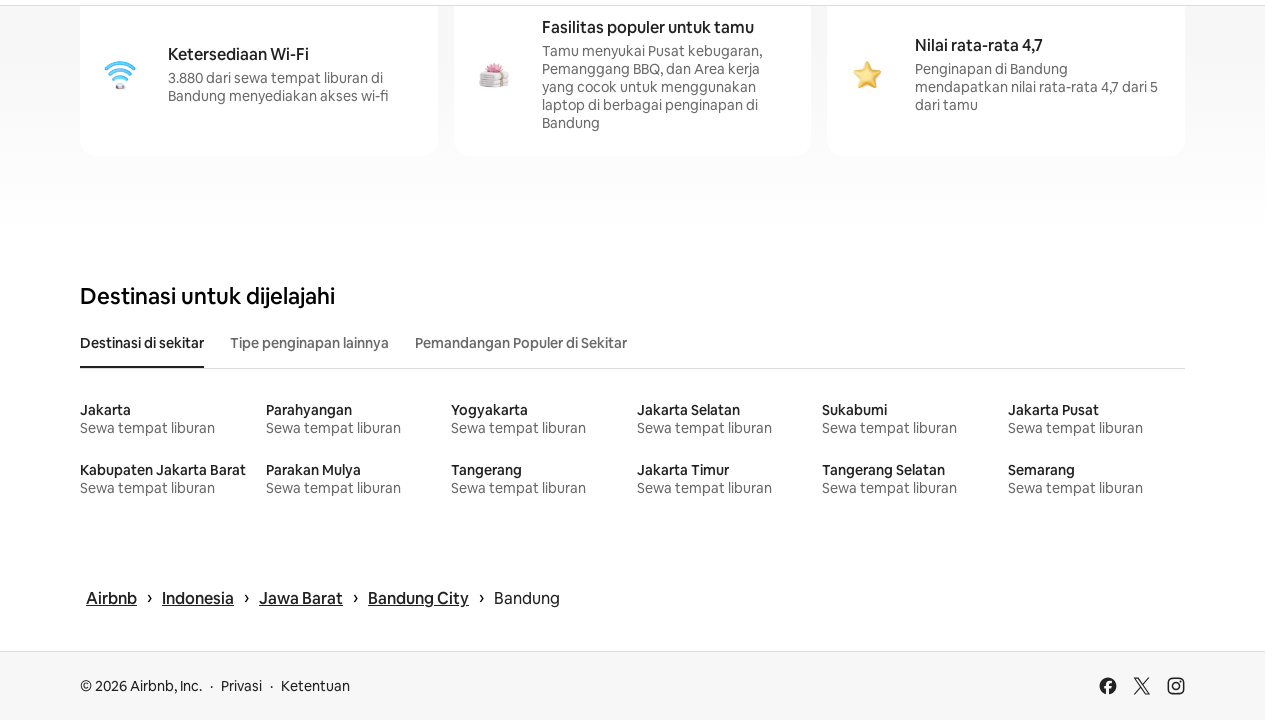

Waited 5 seconds for content to load after scrolling
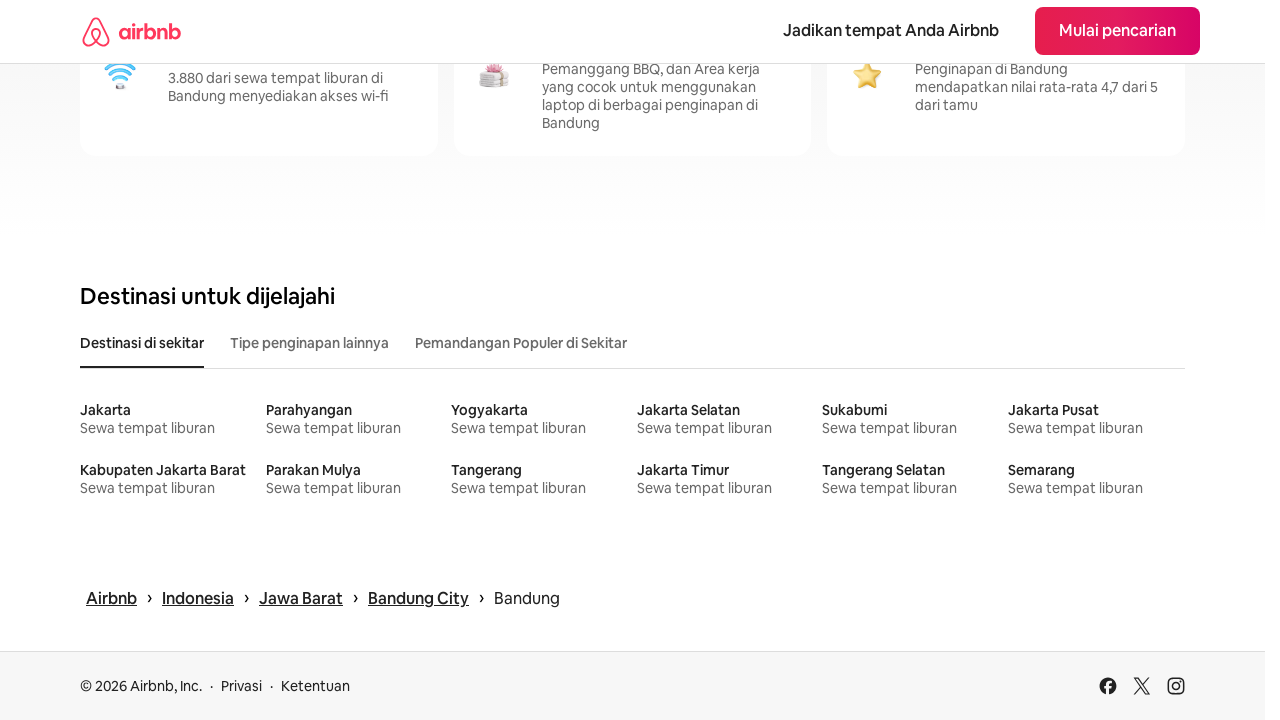

Verified images are present on the page
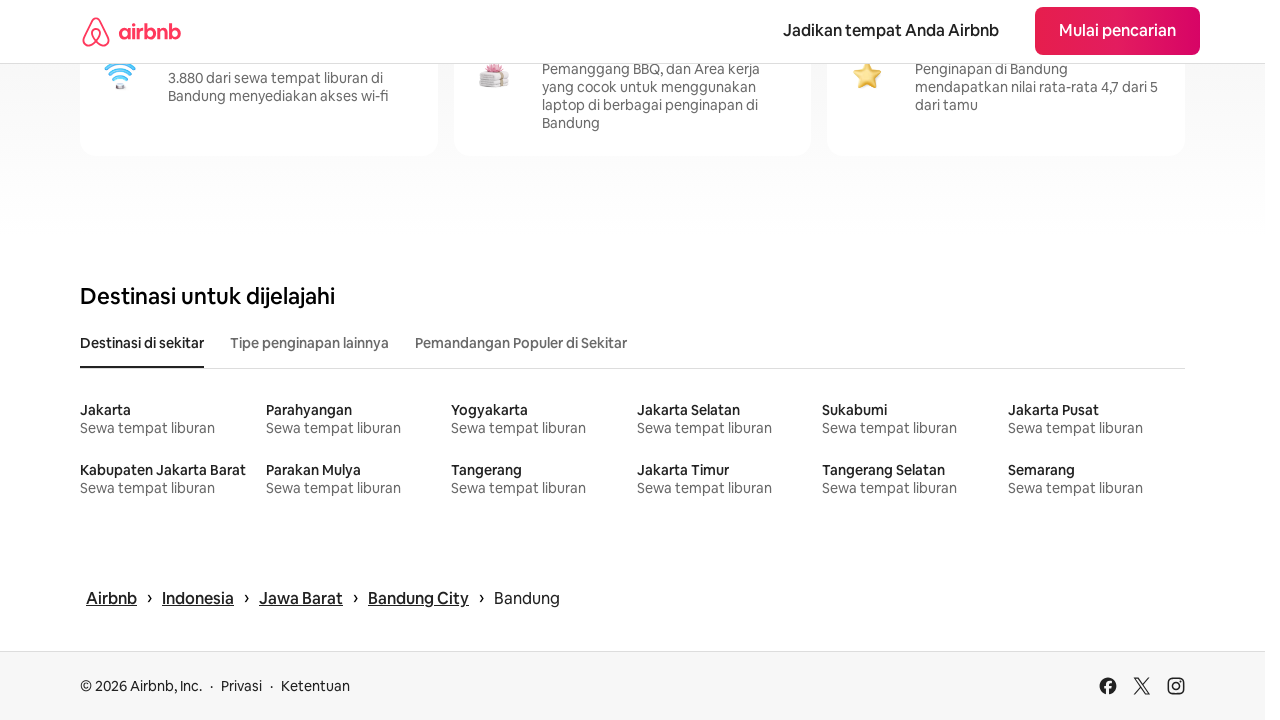

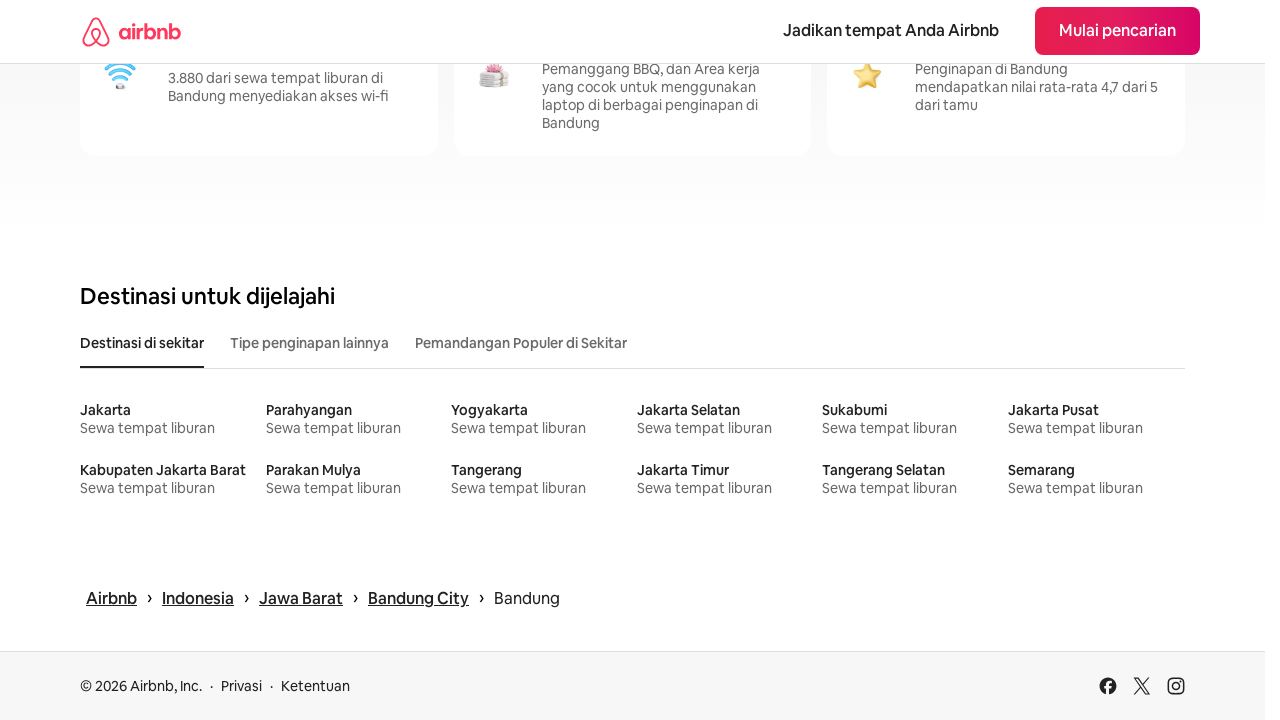